Tests that social media icons (Facebook, Instagram, Twitter) are present and link to the correct NTI Uppsala social media pages.

Starting URL: https://ntig-uppsala.github.io/Frisor-Saxe/index.html

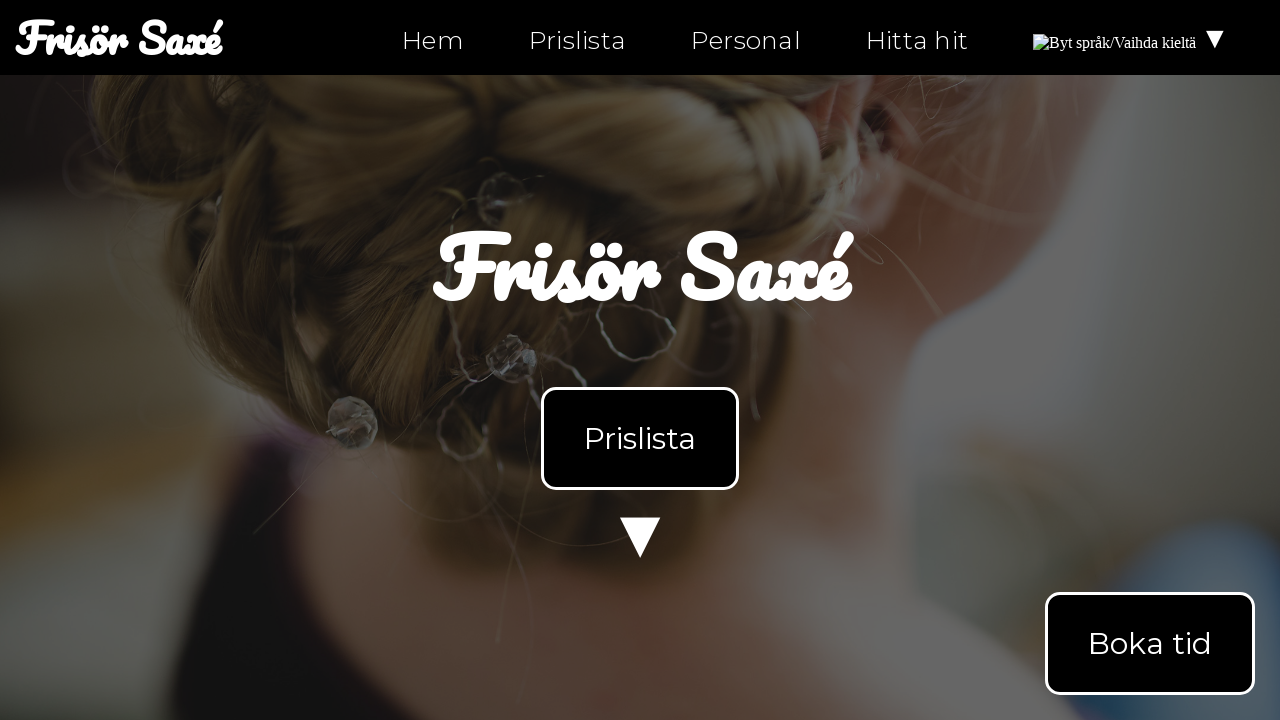

Waited for body element to load on index.html
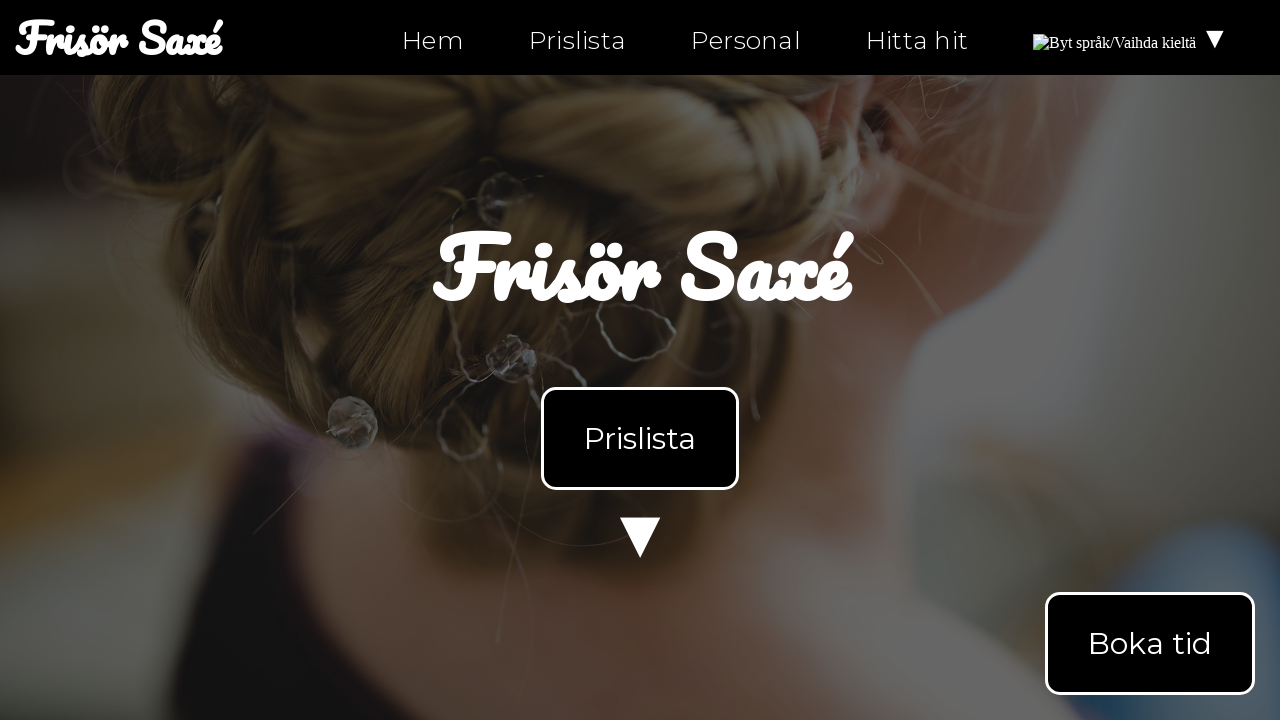

Located Facebook icon element
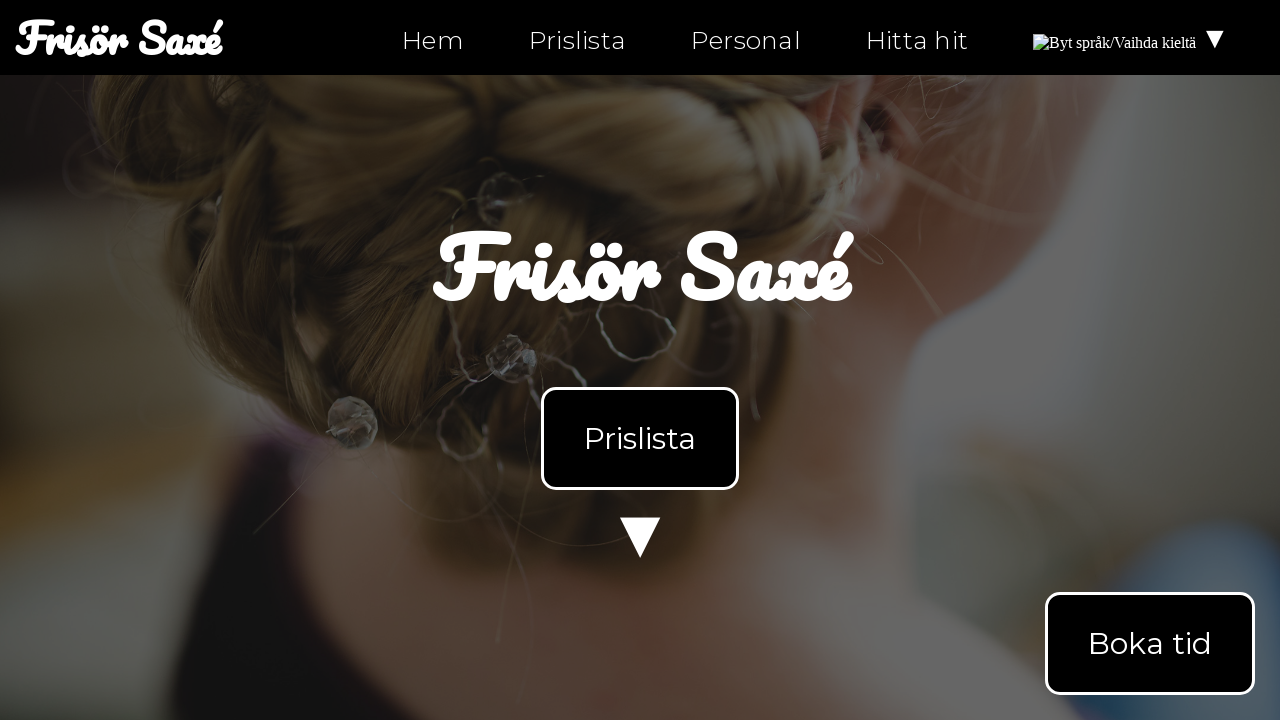

Verified Facebook icon links to https://facebook.com/ntiuppsala
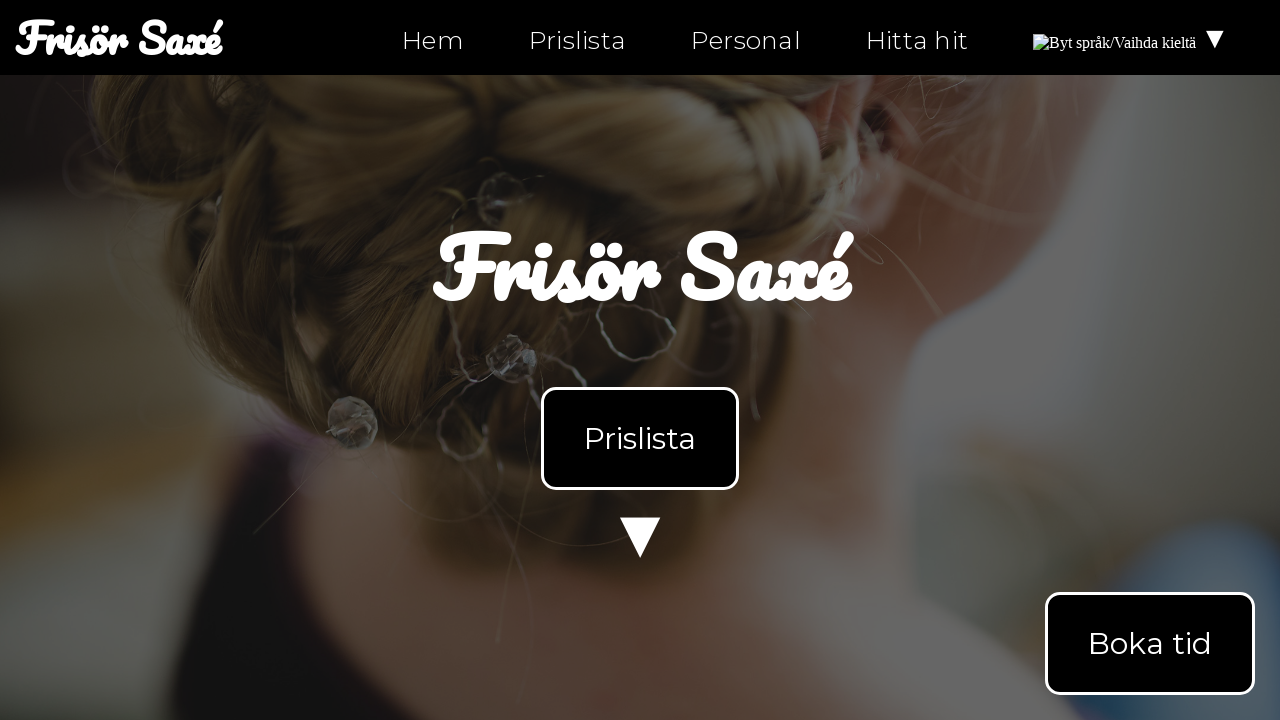

Located Instagram icon element
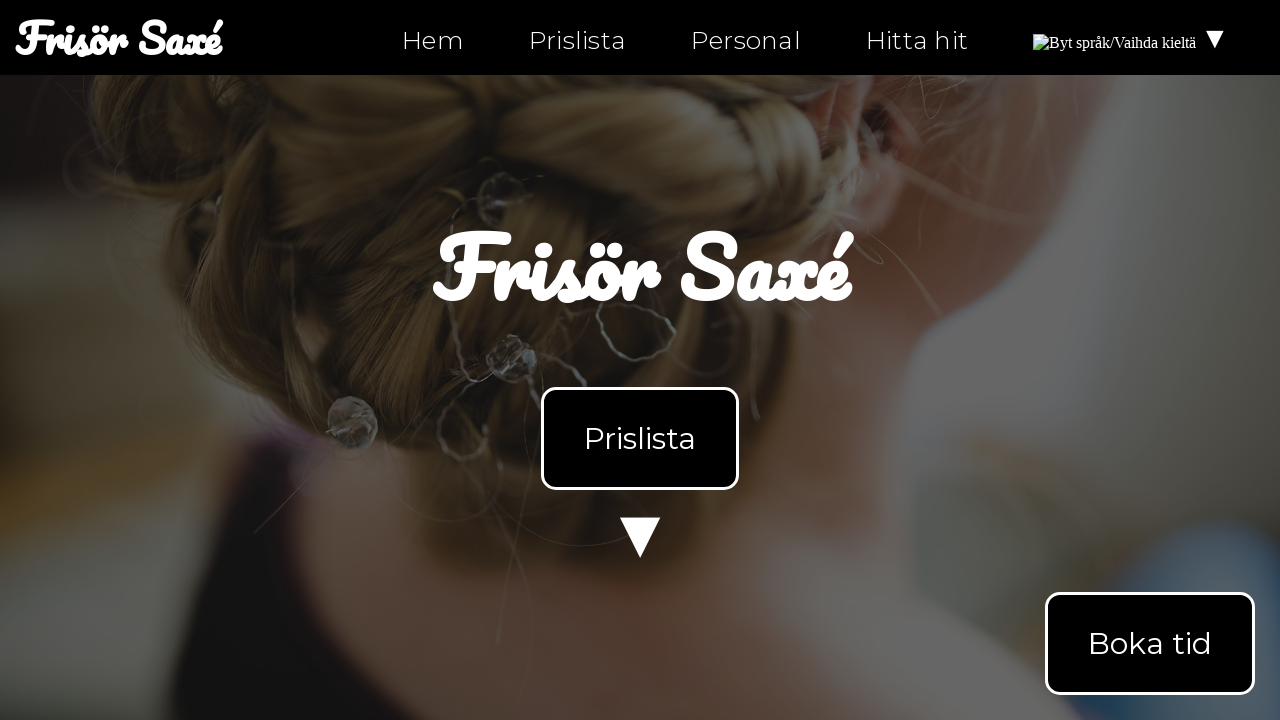

Verified Instagram icon links to https://instagram.com/ntiuppsala
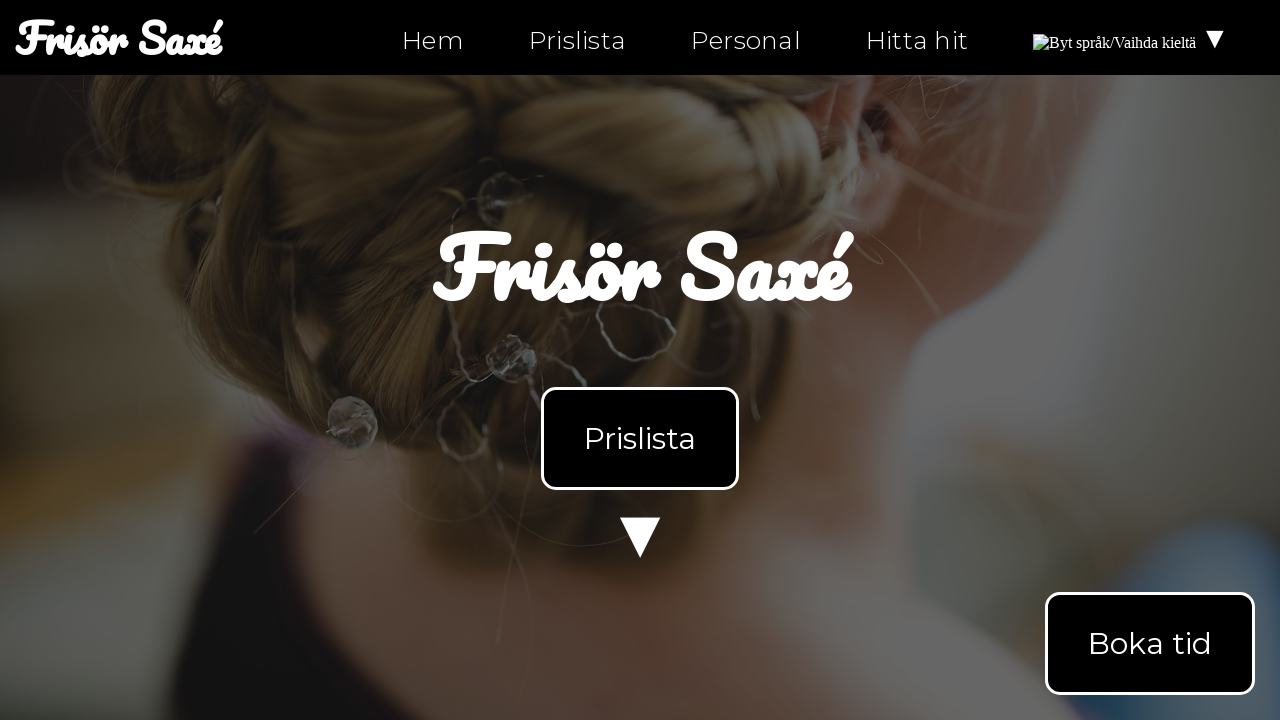

Located Twitter icon element
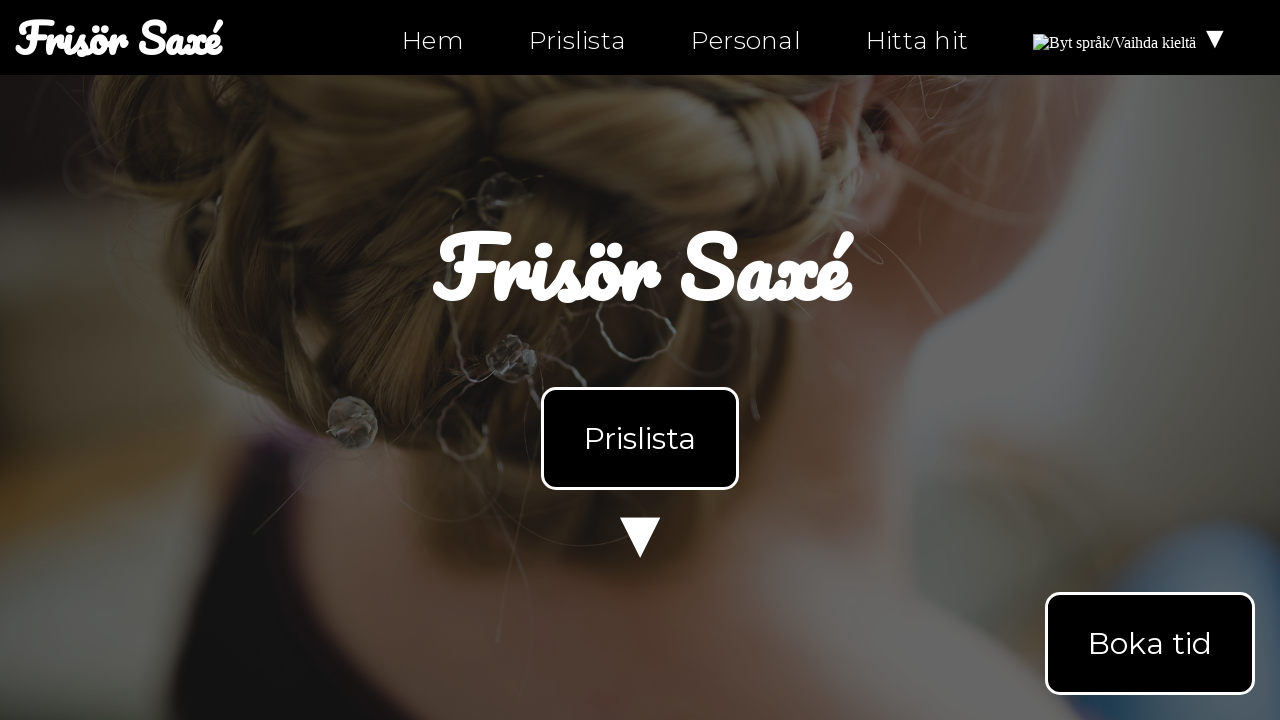

Verified Twitter icon links to https://twitter.com/ntiuppsala
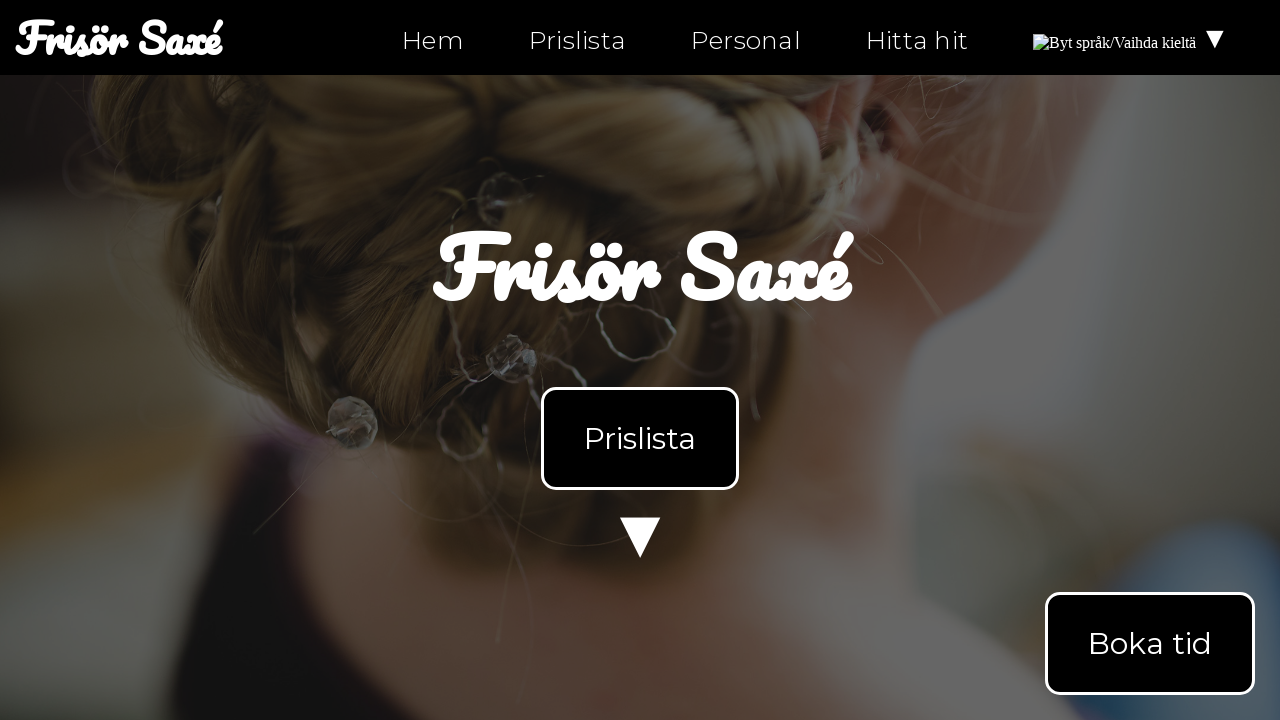

Navigated to personal.html
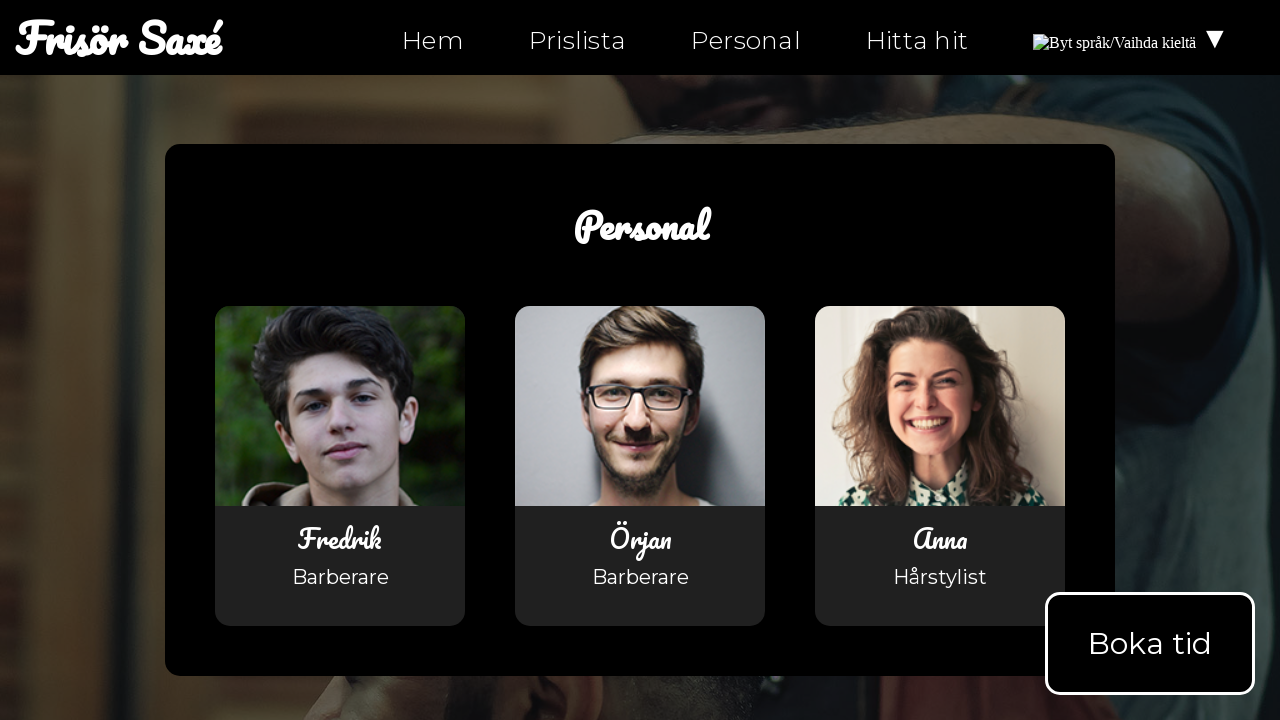

Waited for Facebook icon to load on personal.html
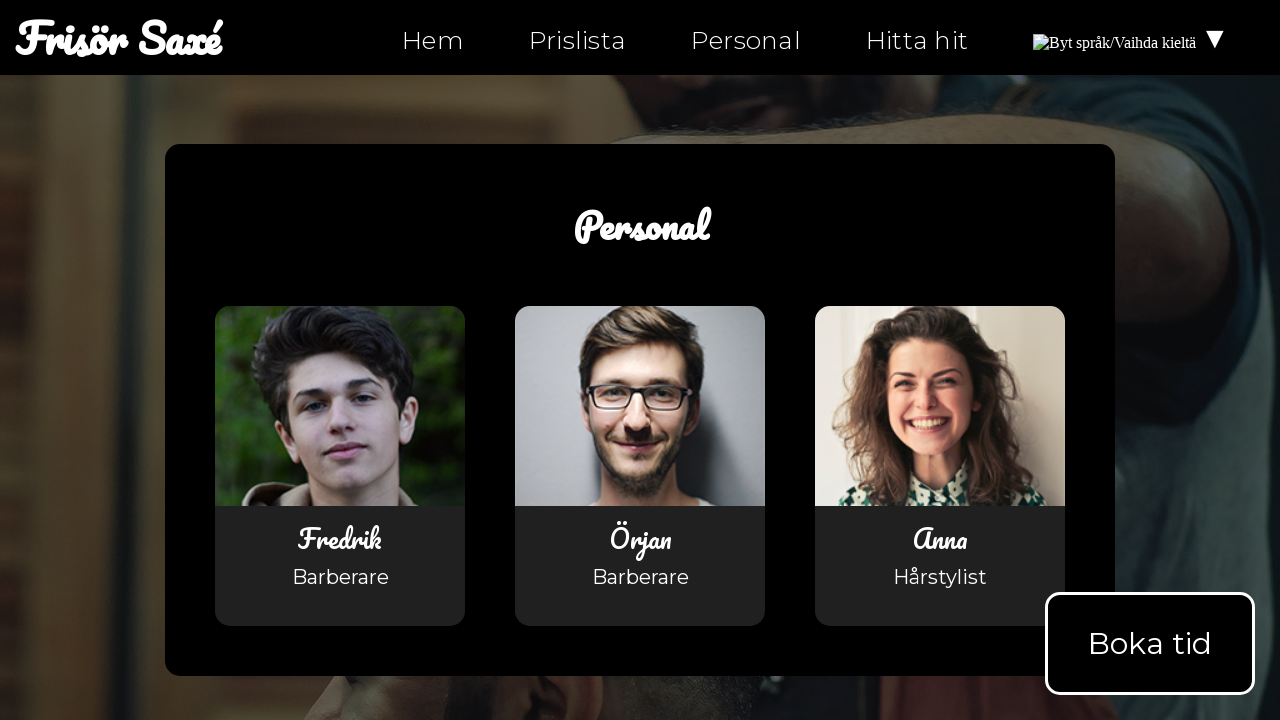

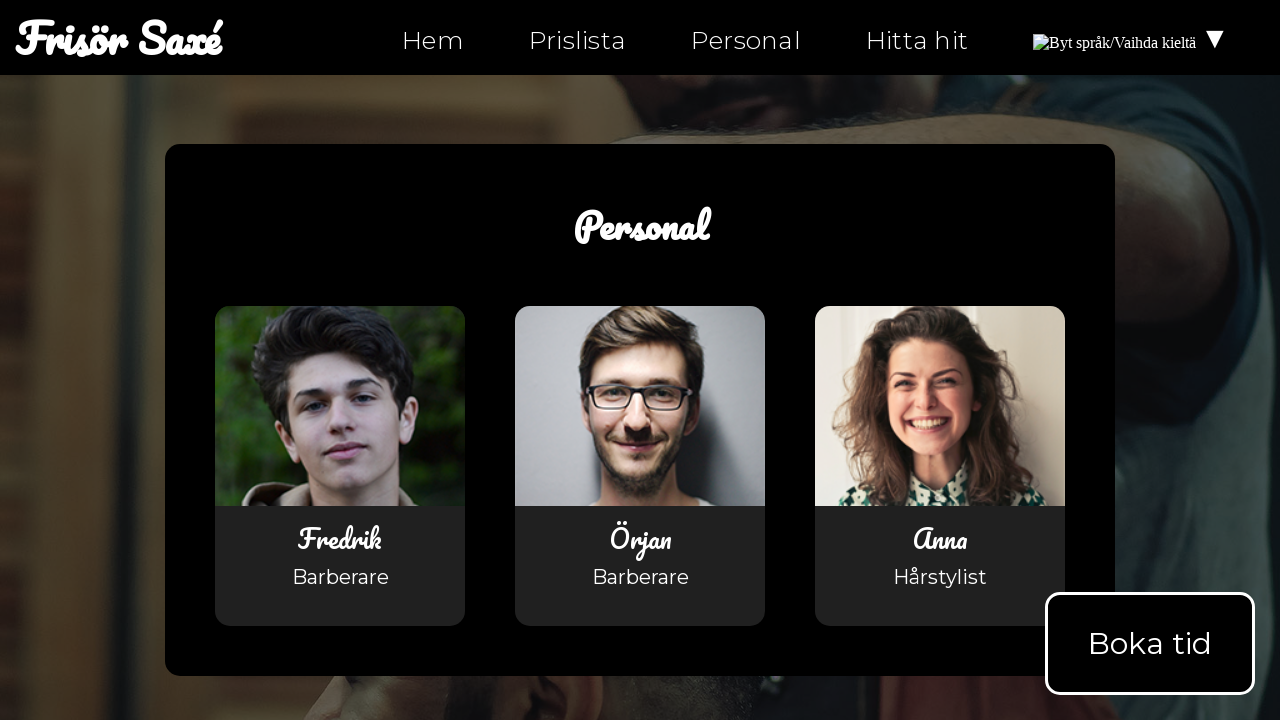